Tests window/tab switching functionality by clicking a button to open a new tab, switching to it, and then switching back to the original window

Starting URL: https://formy-project.herokuapp.com/switch-window

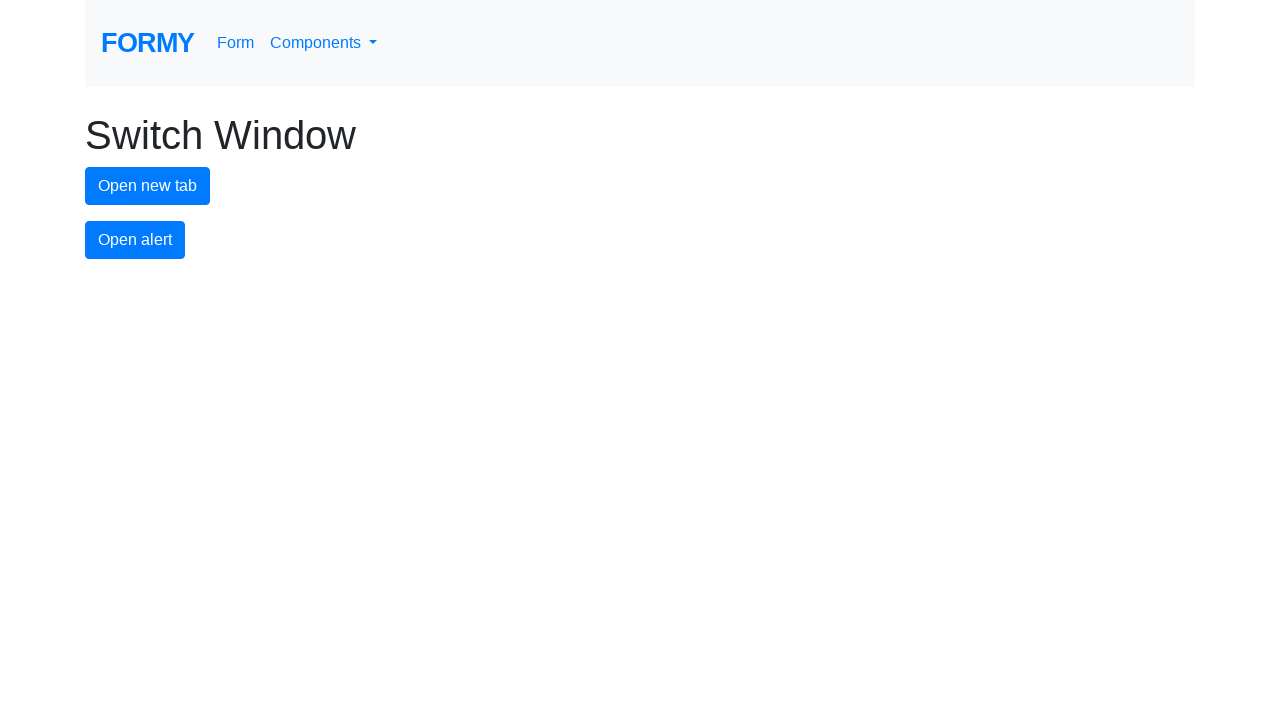

Clicked new tab button to open a new tab at (148, 186) on #new-tab-button
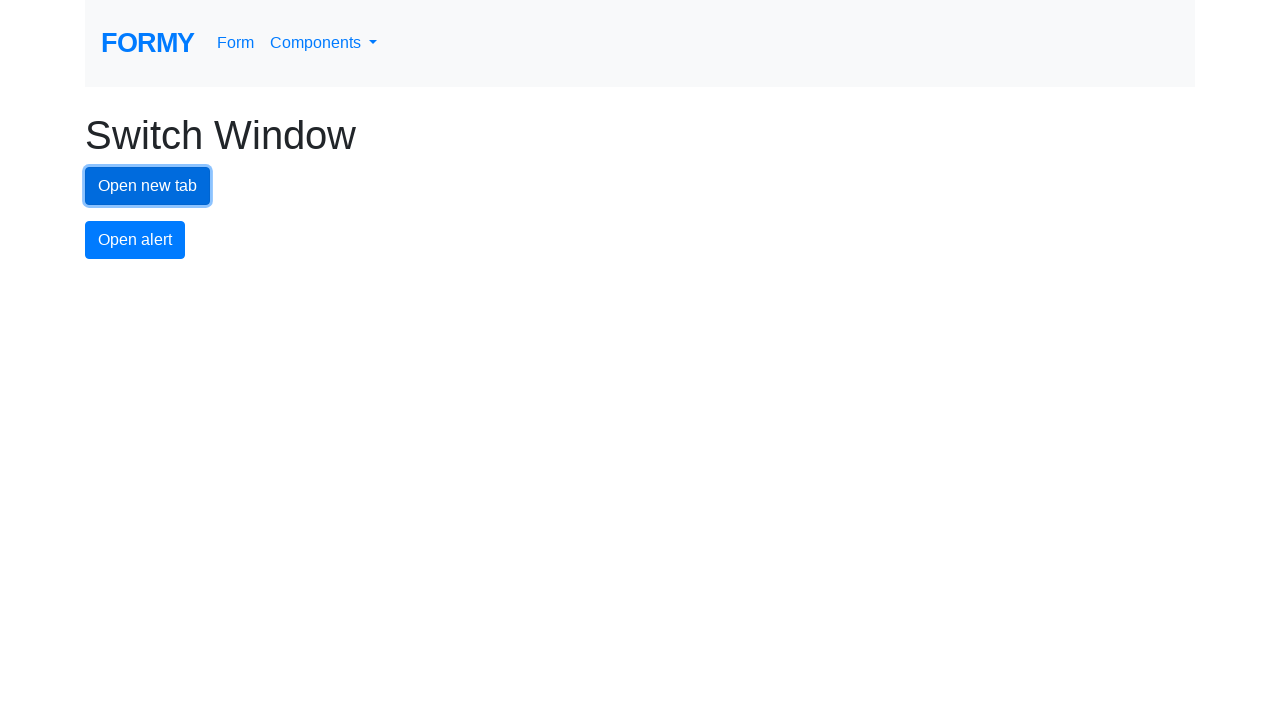

New tab opened and page object captured at (148, 186) on #new-tab-button
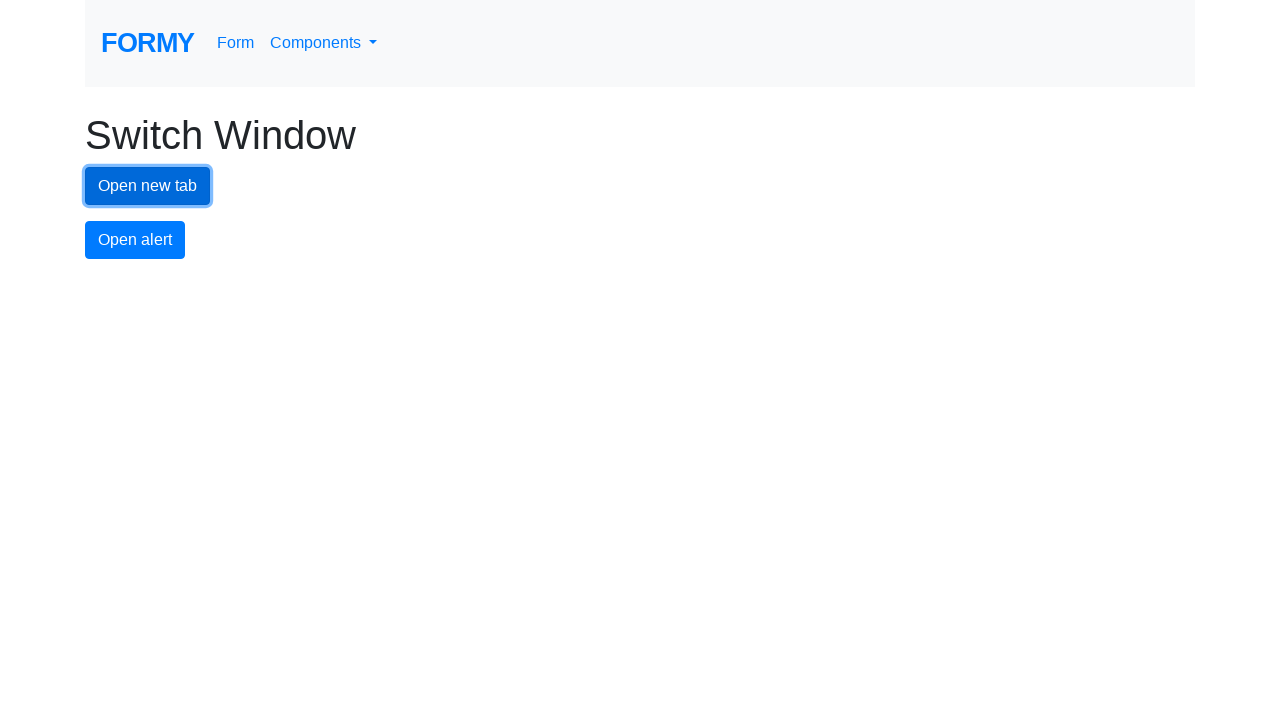

New tab page fully loaded
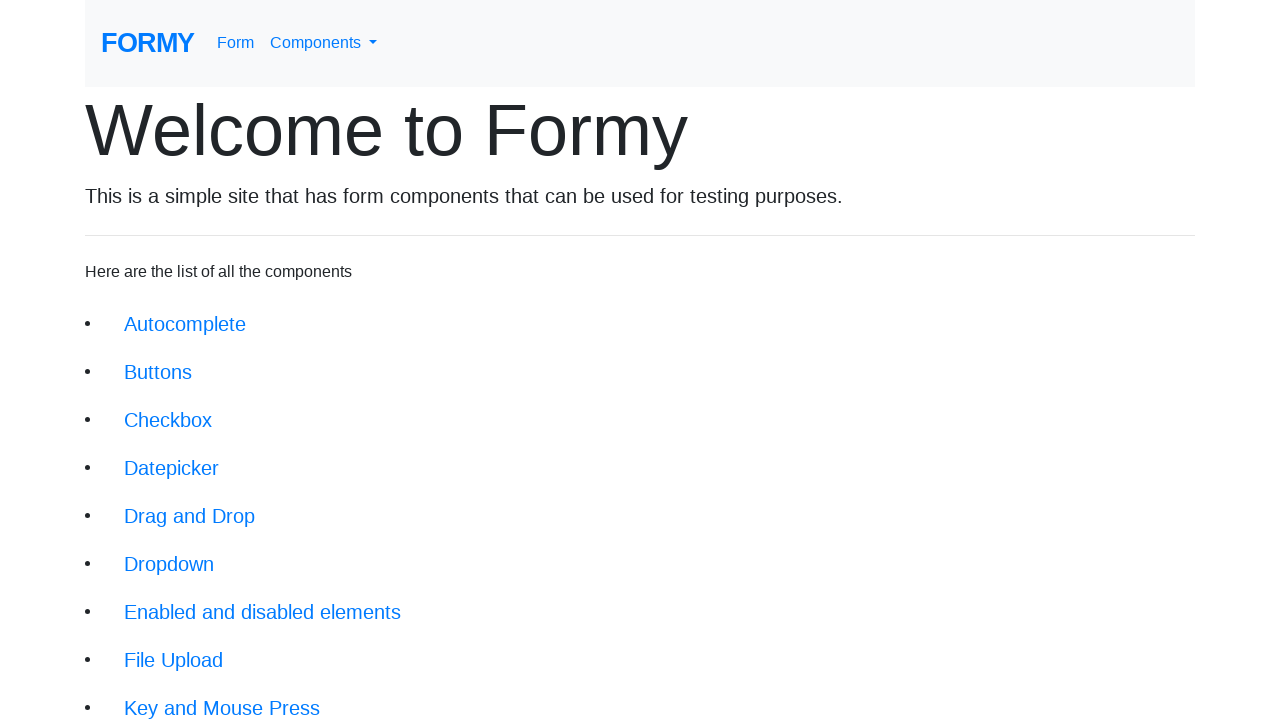

Switched back to original window/tab
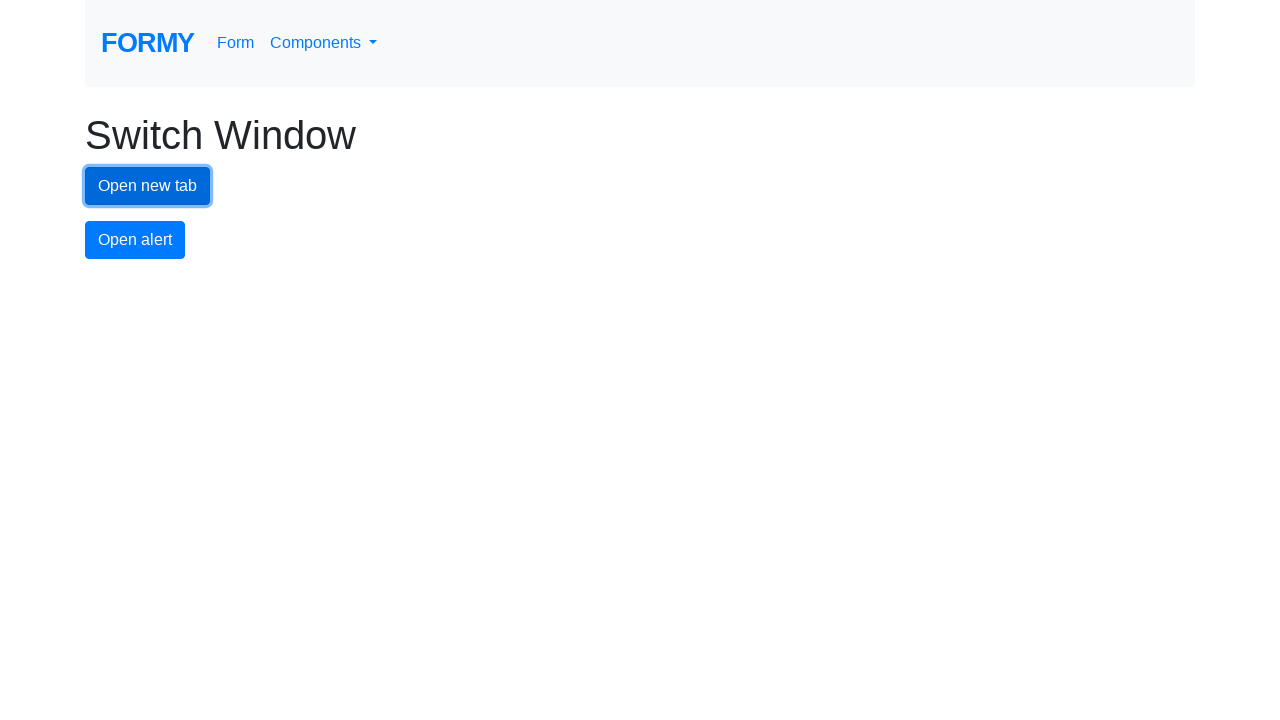

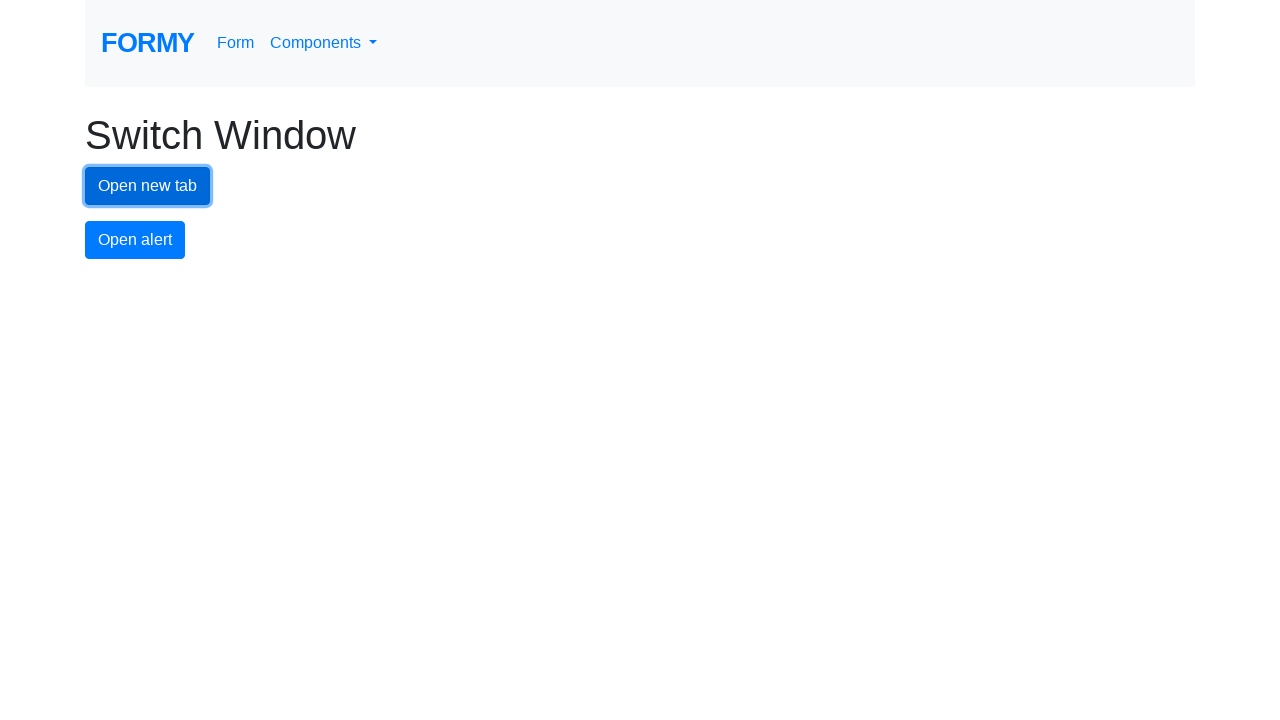